Tests clicking on the SoapUI link and verifying navigation, then navigating back to the main page

Starting URL: https://rahulshettyacademy.com/AutomationPractice/

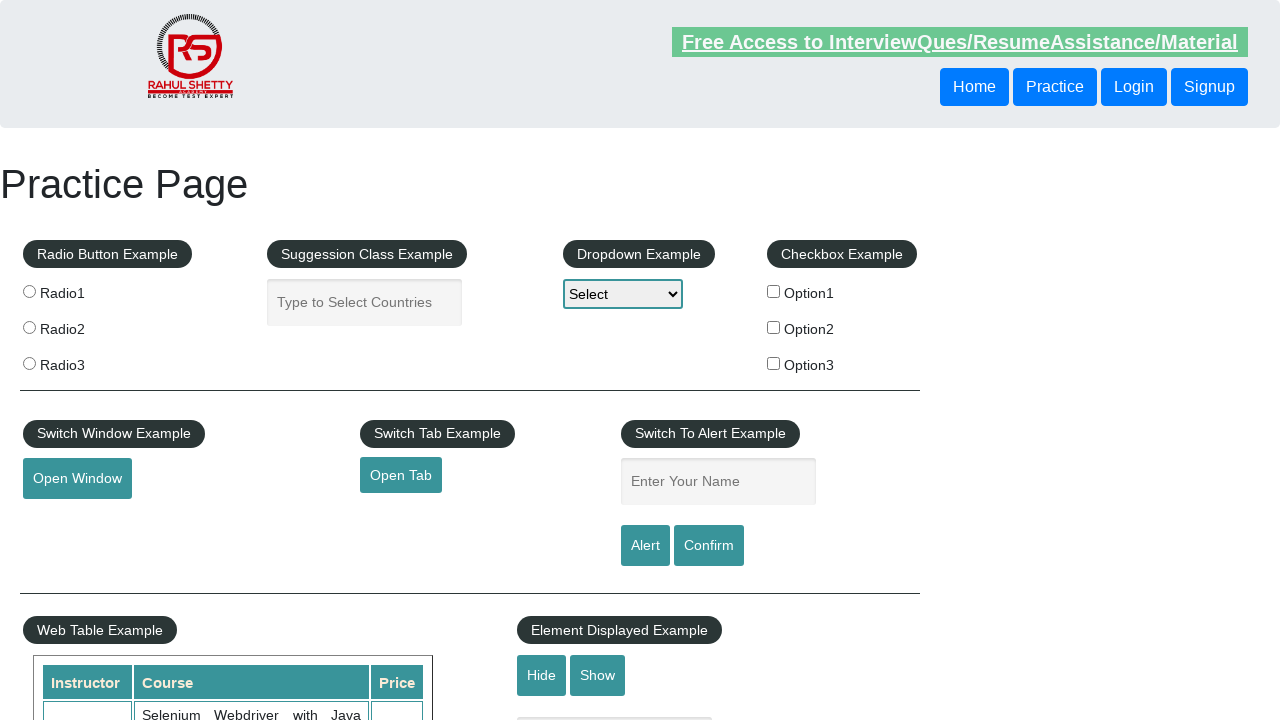

Clicked on SoapUI link at (62, 550) on a:text('SoapUI')
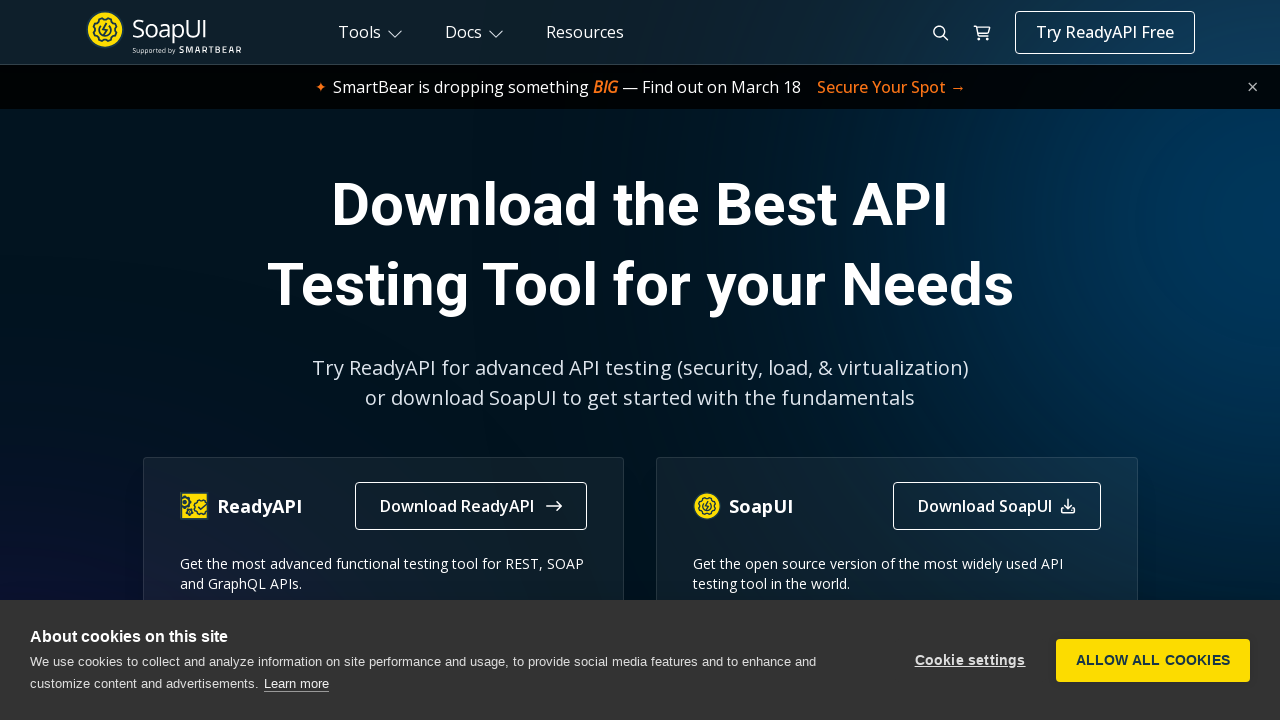

SoapUI page loaded successfully
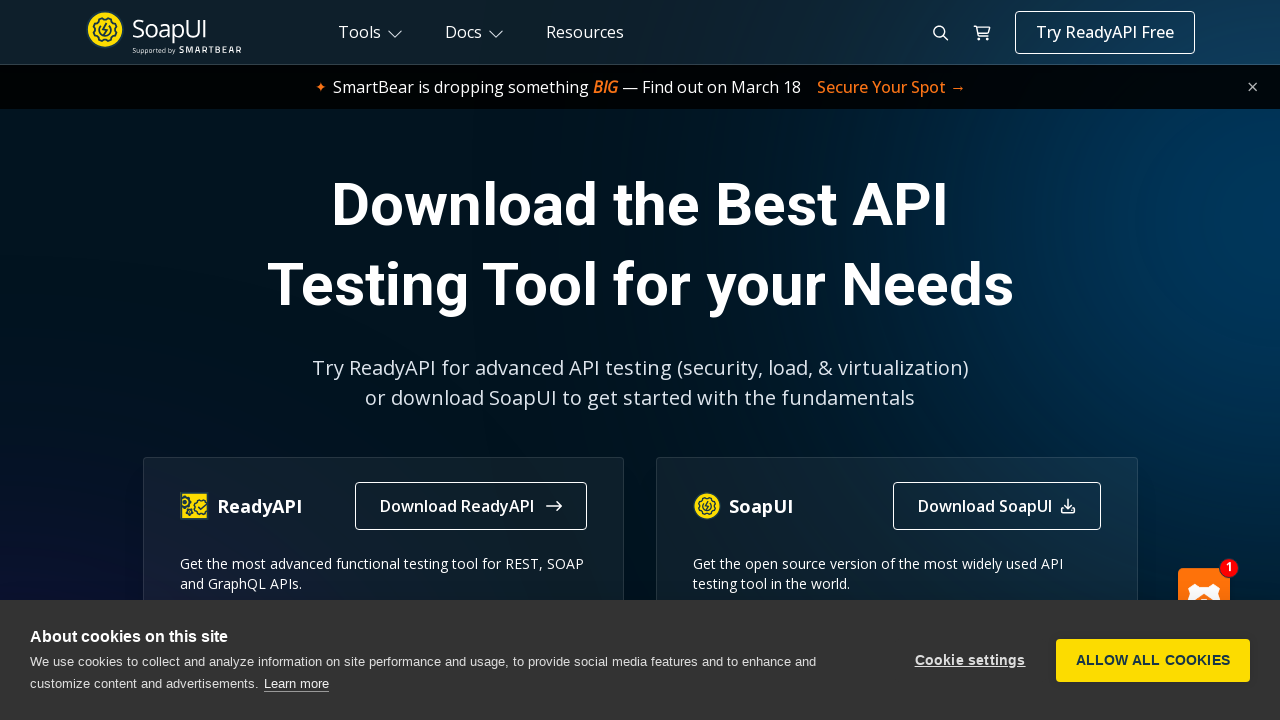

Navigated back to main page
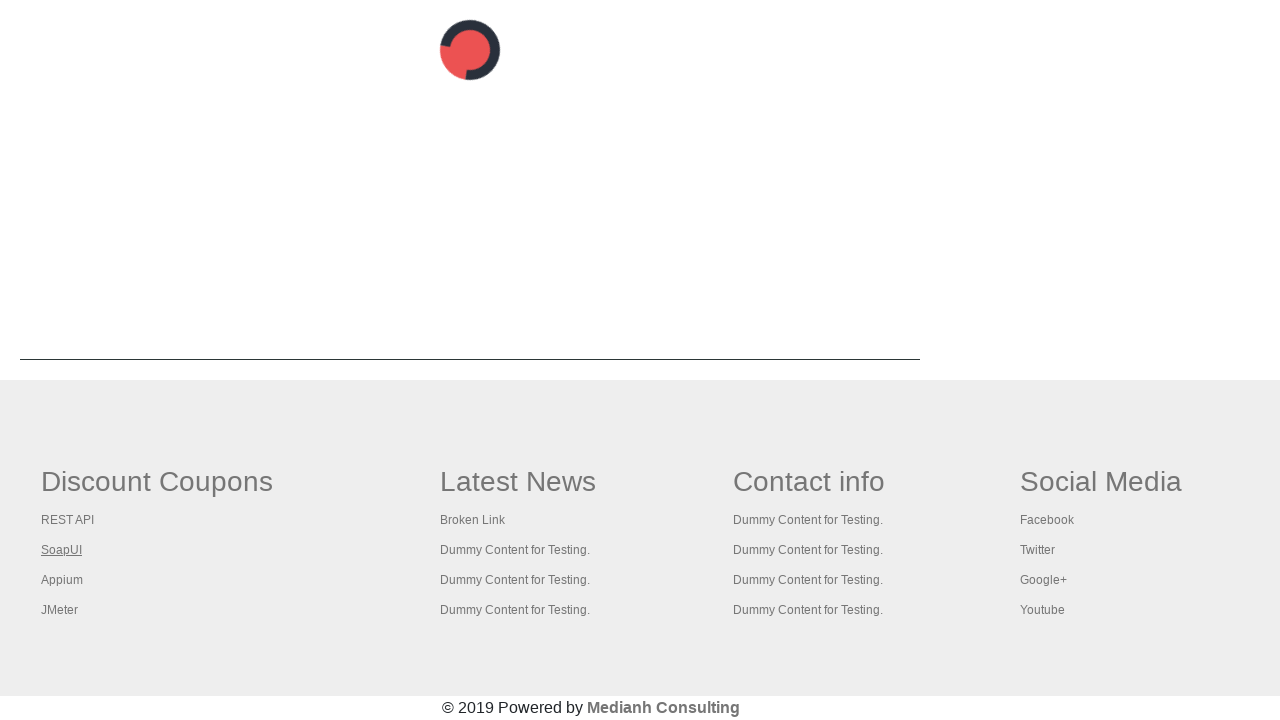

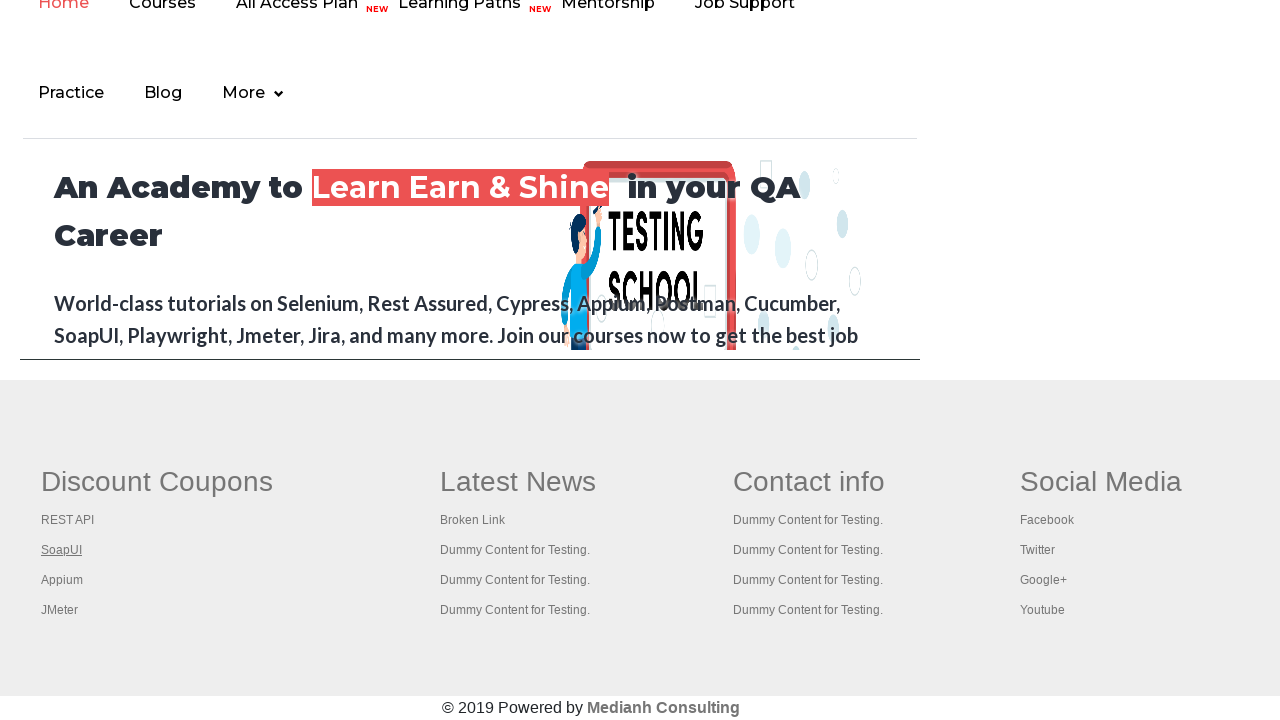